Simple test that navigates to the OTUS educational platform website

Starting URL: https://otus.ru

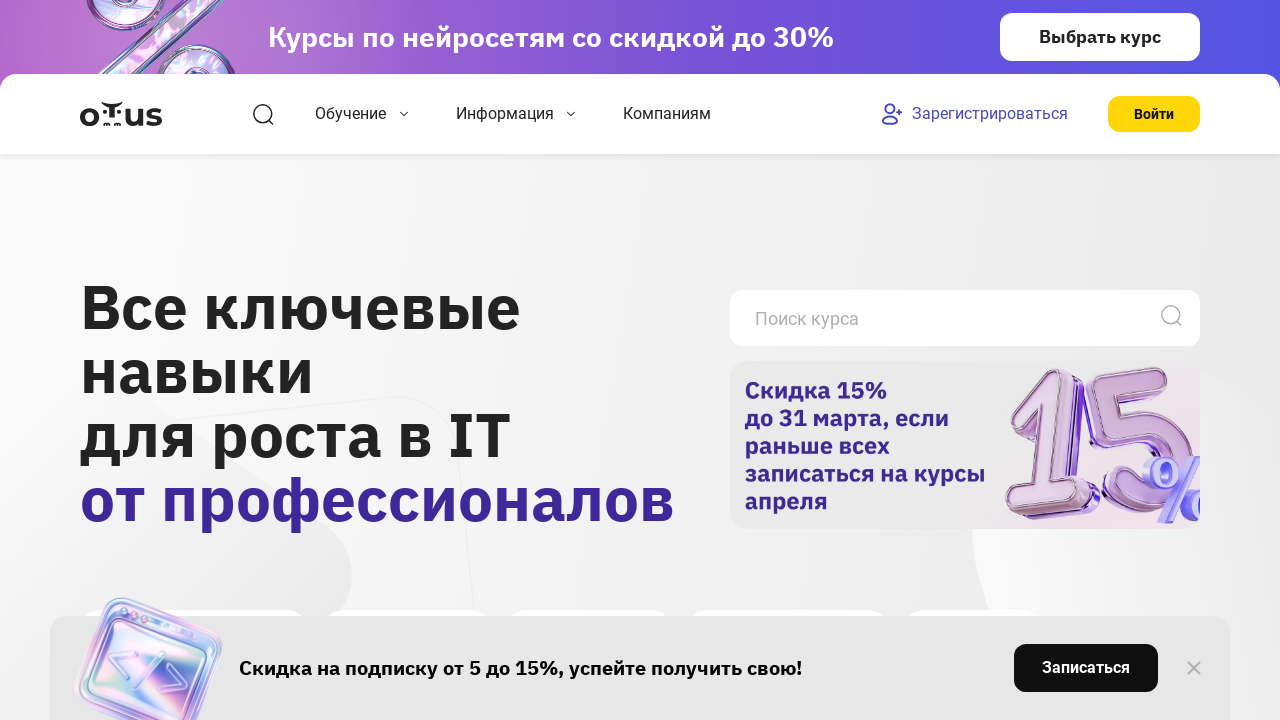

Navigated to OTUS educational platform website
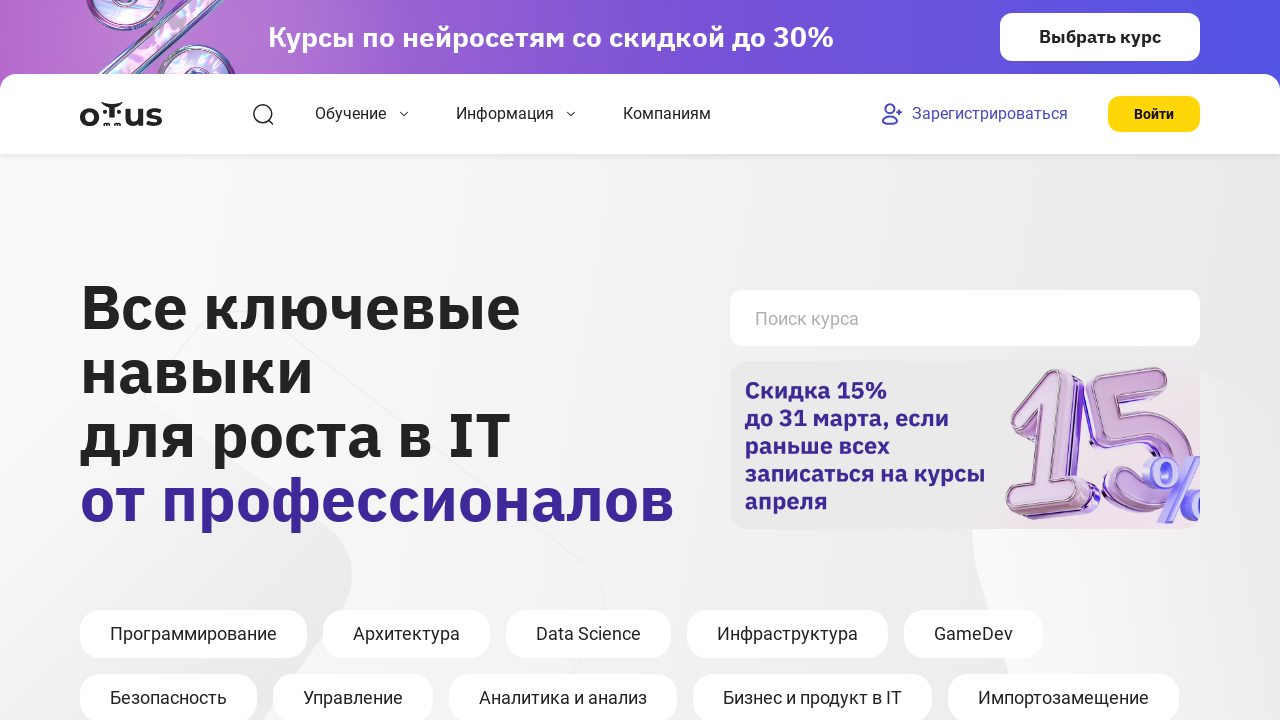

OTUS website loaded successfully
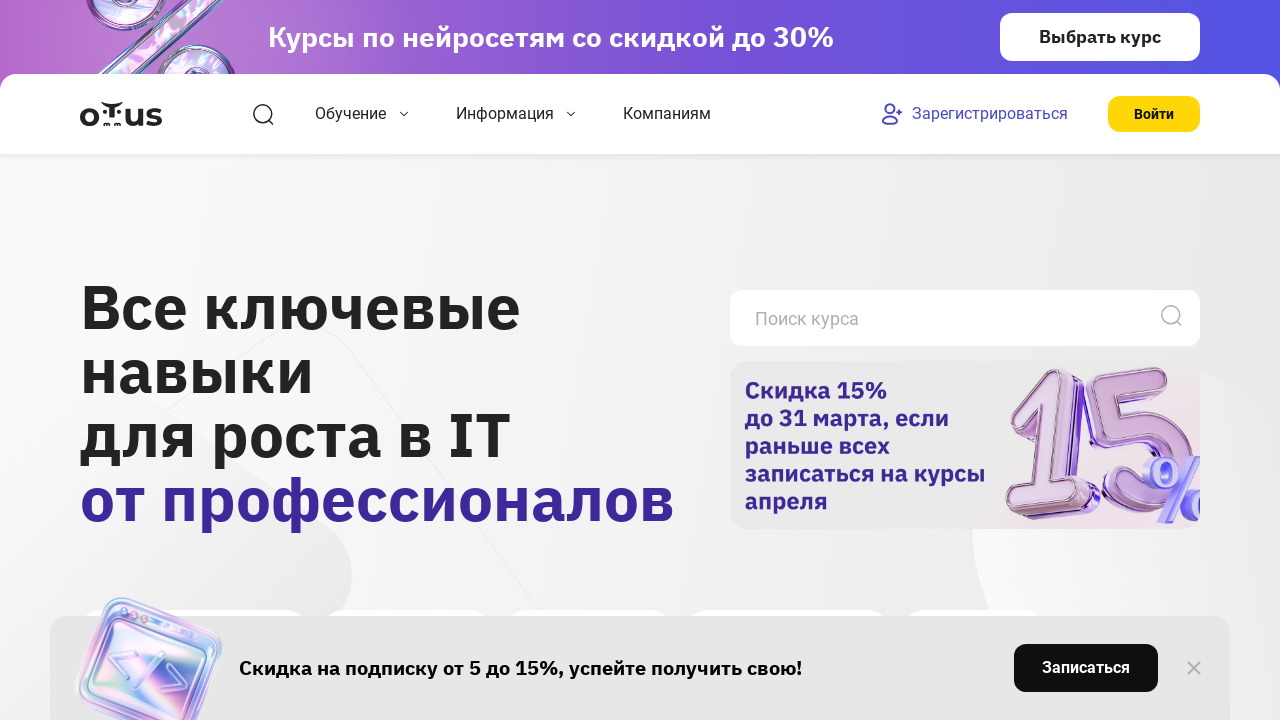

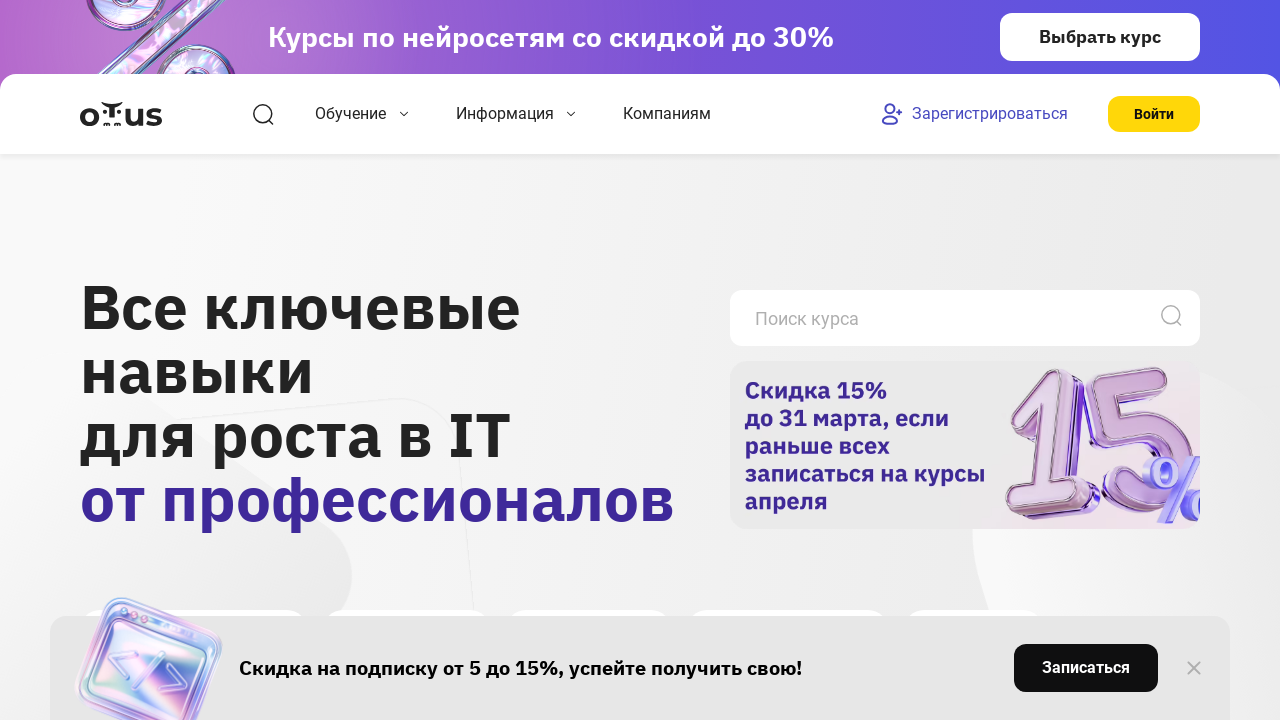